Simple test that navigates back to home page from cart

Starting URL: https://demoblaze.com/

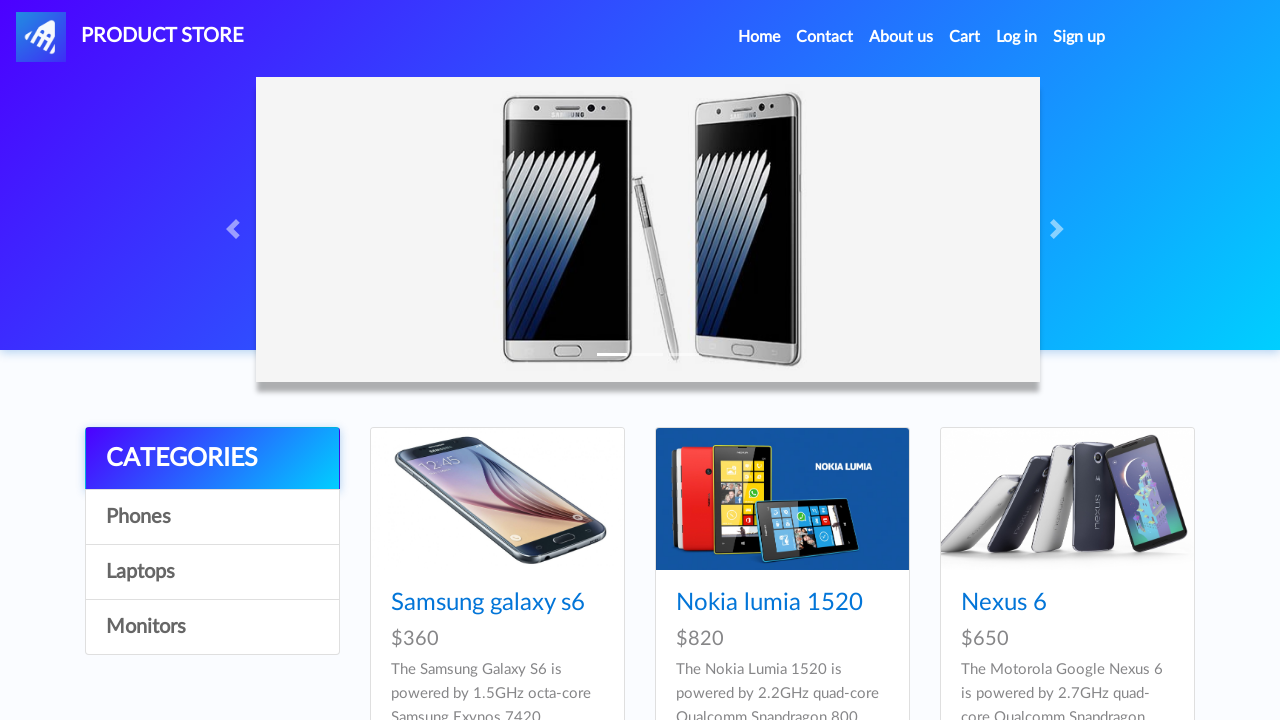

Clicked on cart button at (965, 37) on #cartur
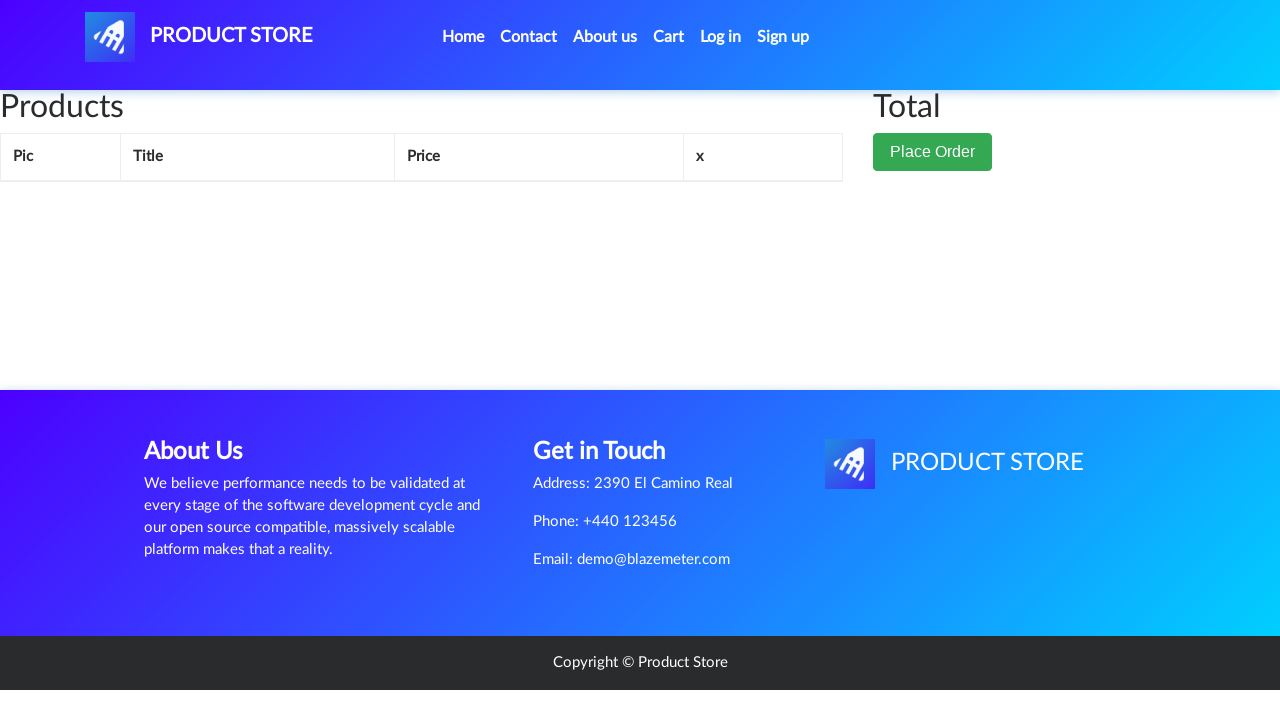

Clicked Home link to navigate back to home page at (463, 37) on xpath=//a[text()='Home ']
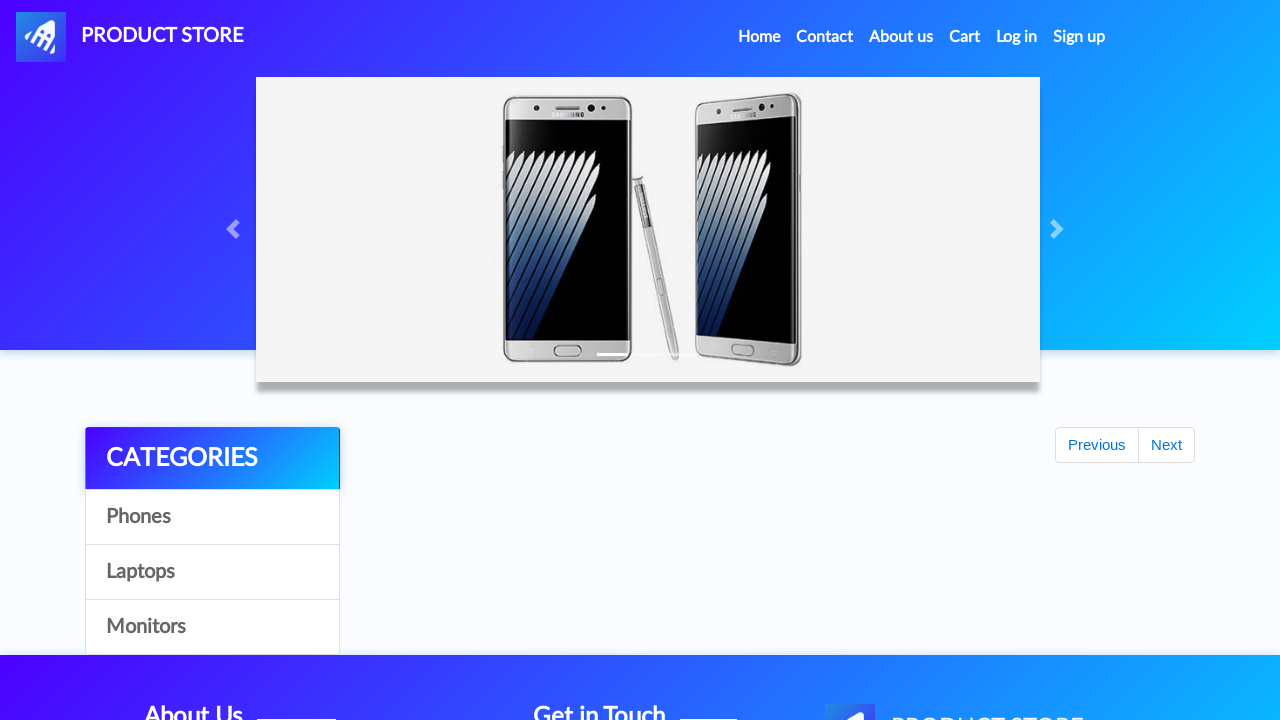

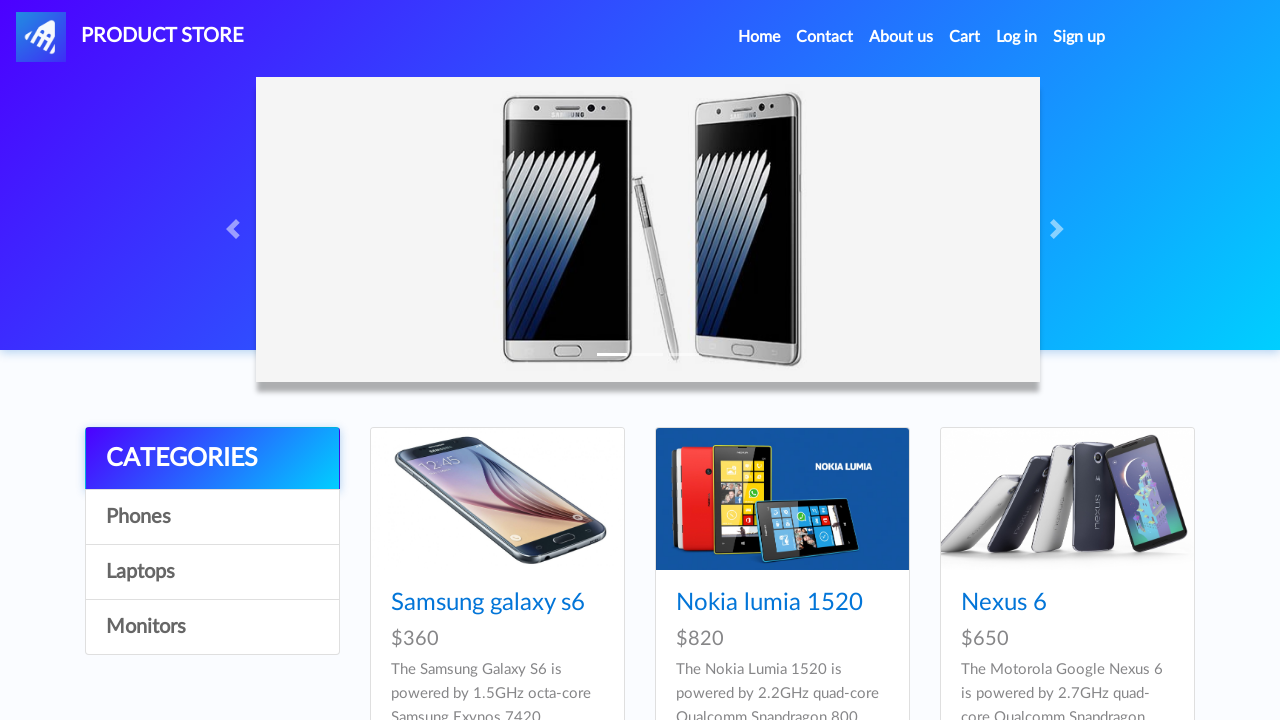